Tests browser window handling by clicking a link that opens a new window, switching to the child window, verifying its content, closing it, then switching back to the parent window and verifying its content.

Starting URL: https://the-internet.herokuapp.com/windows

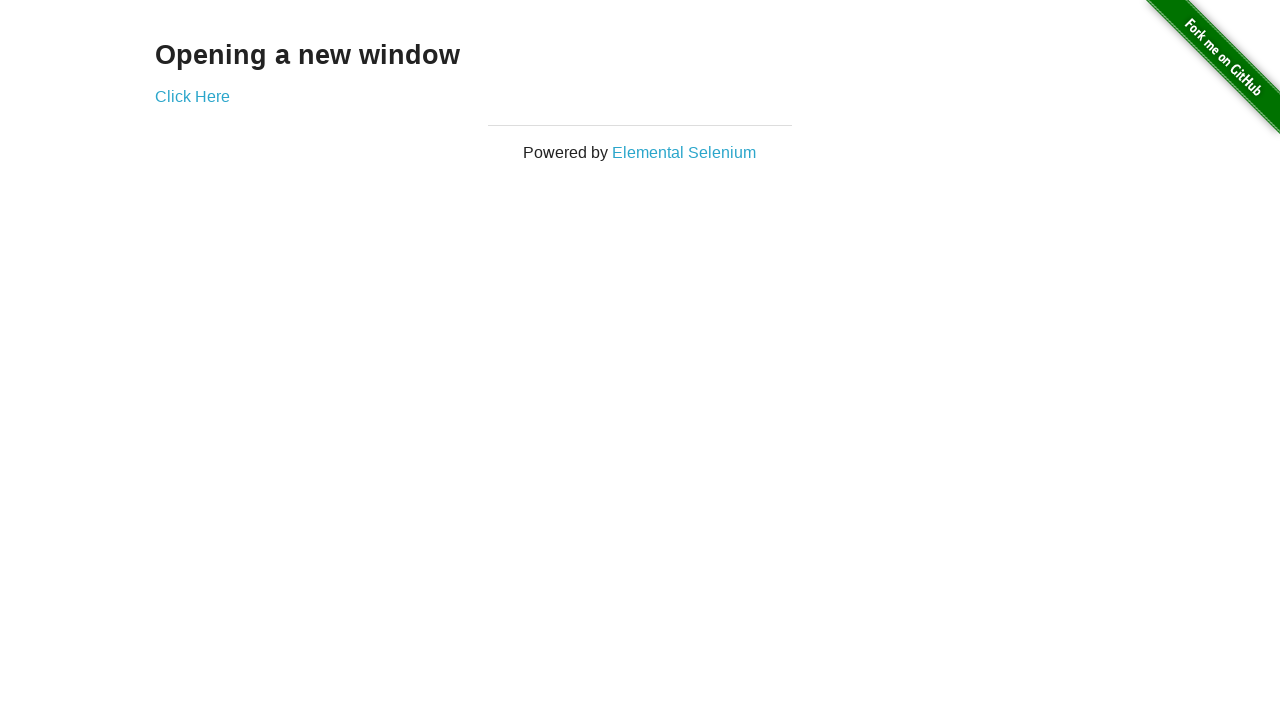

Clicked 'Click Here' link to open new window at (192, 96) on text=Click Here
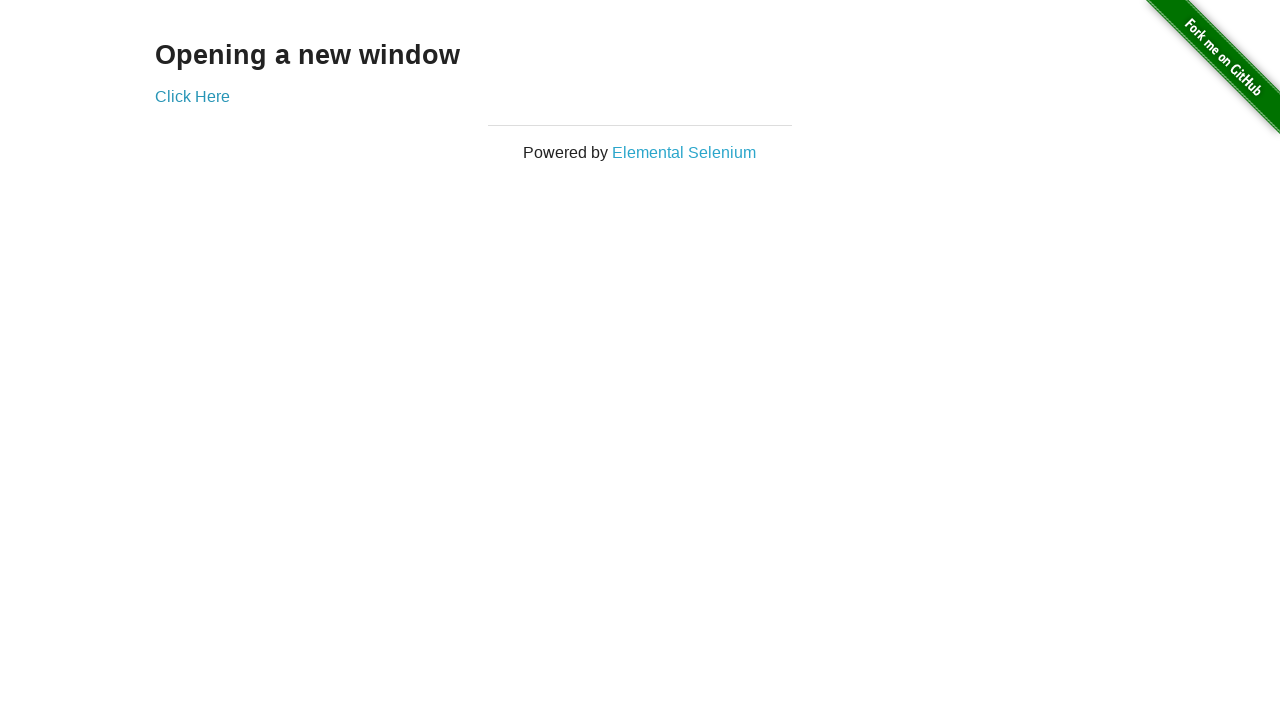

Child window opened and captured
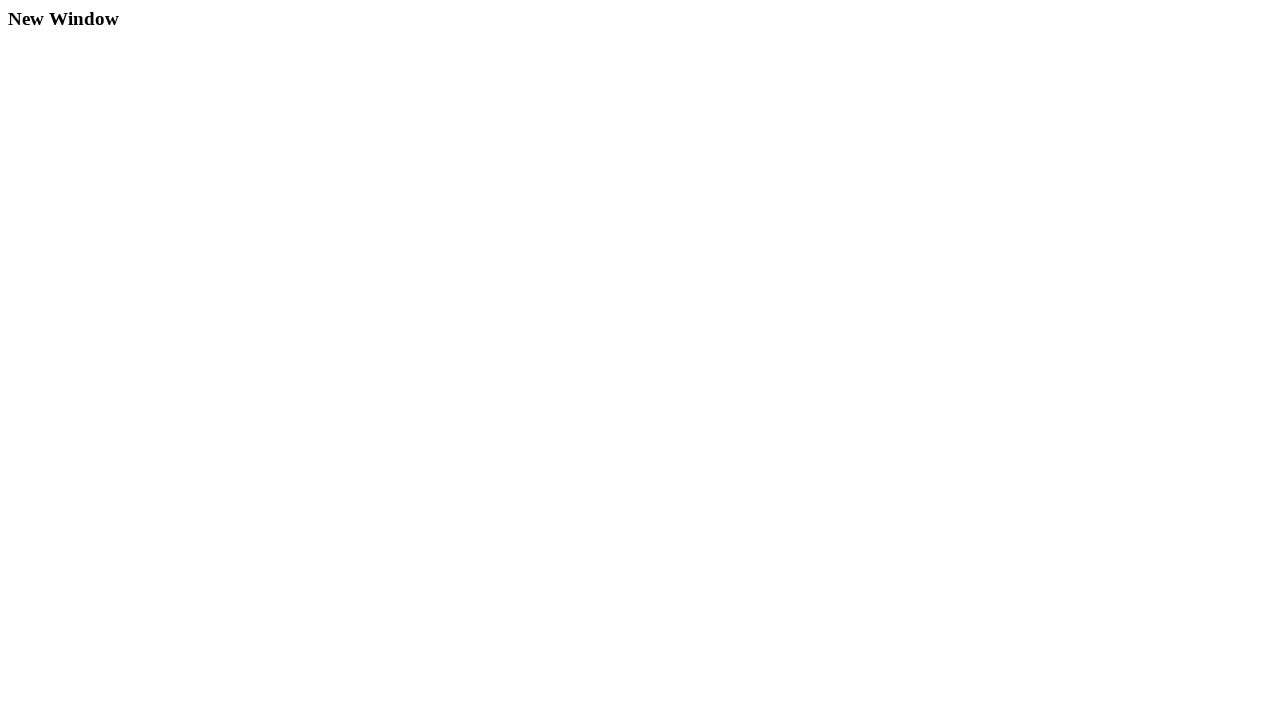

Child window fully loaded
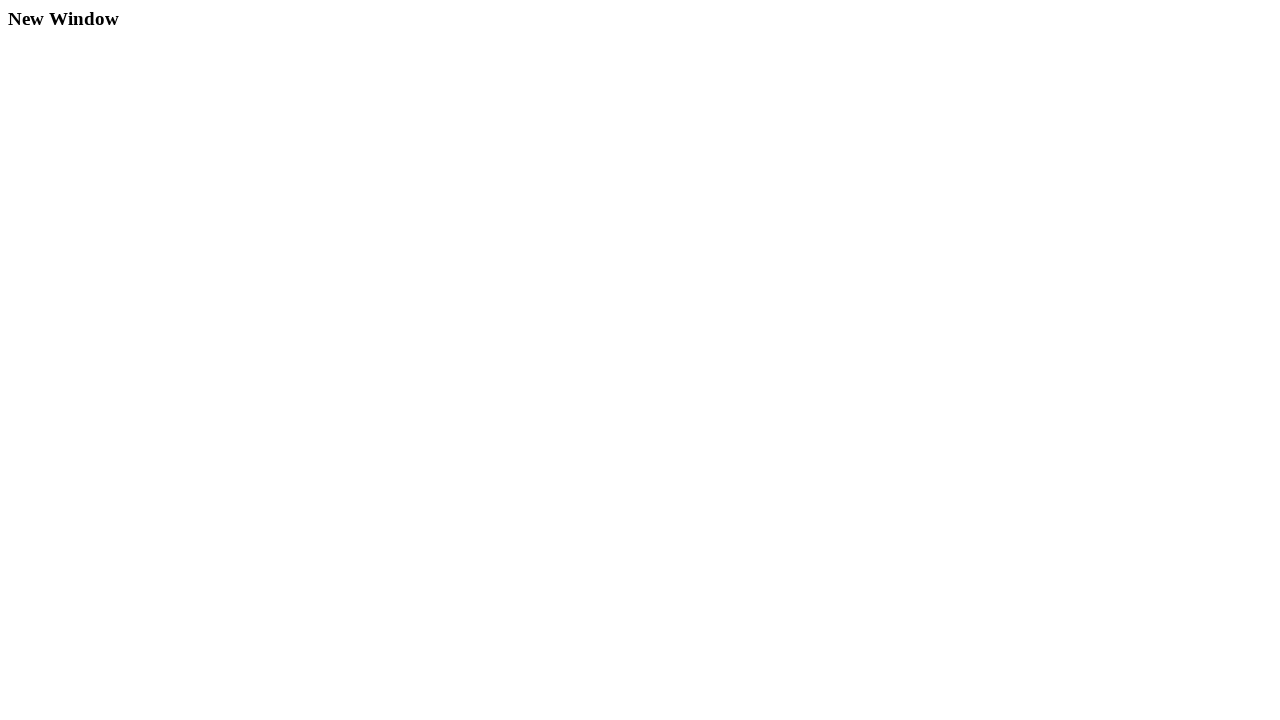

Retrieved child window heading: 'New Window'
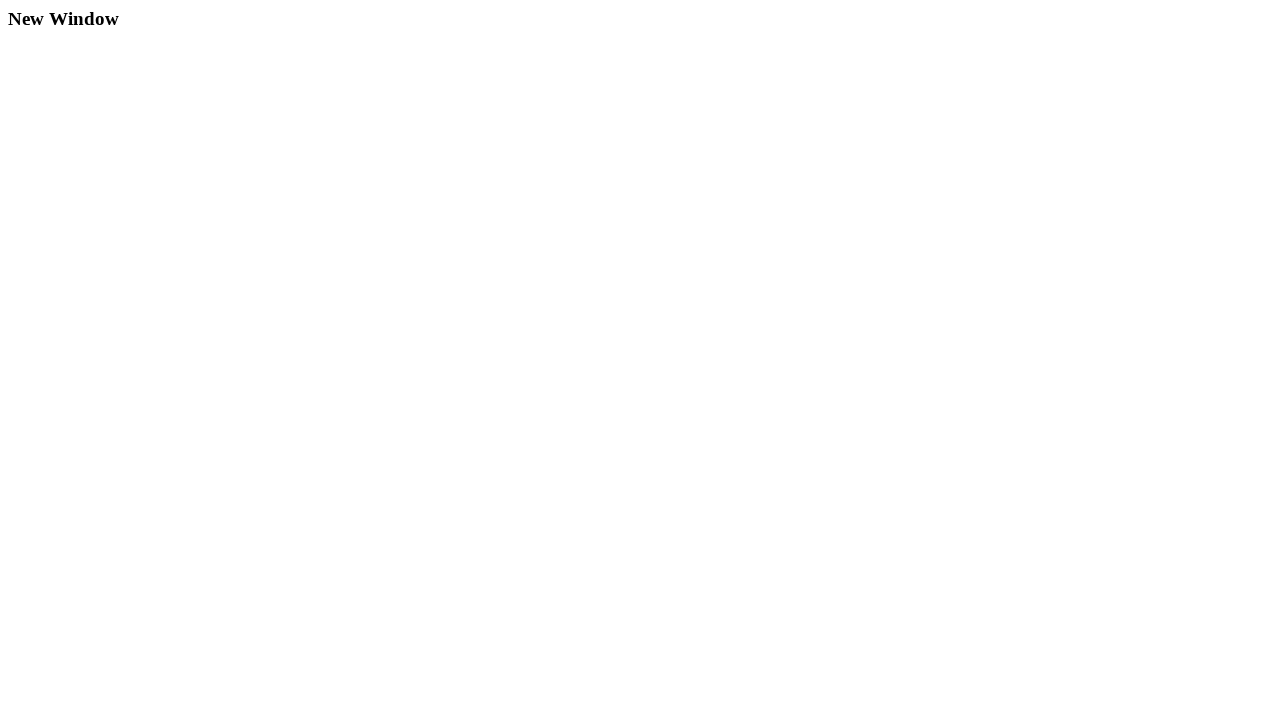

Closed child window
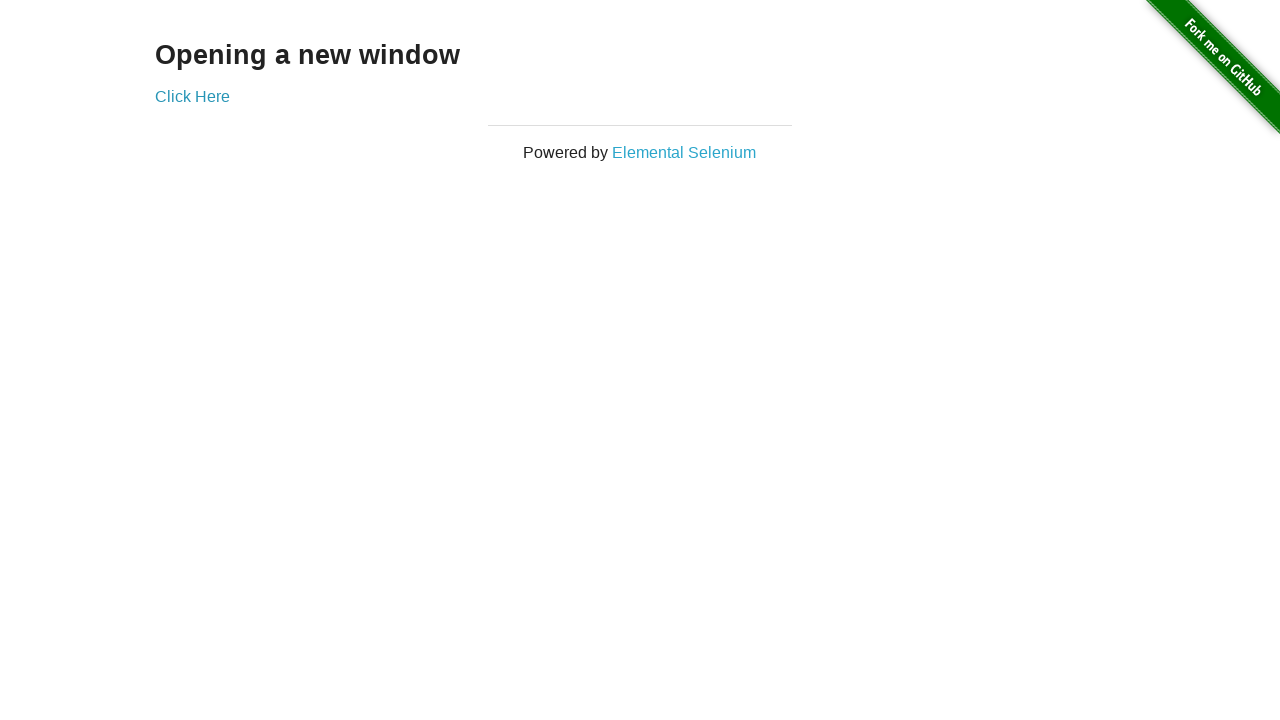

Verified parent window heading is 'Opening a new window'
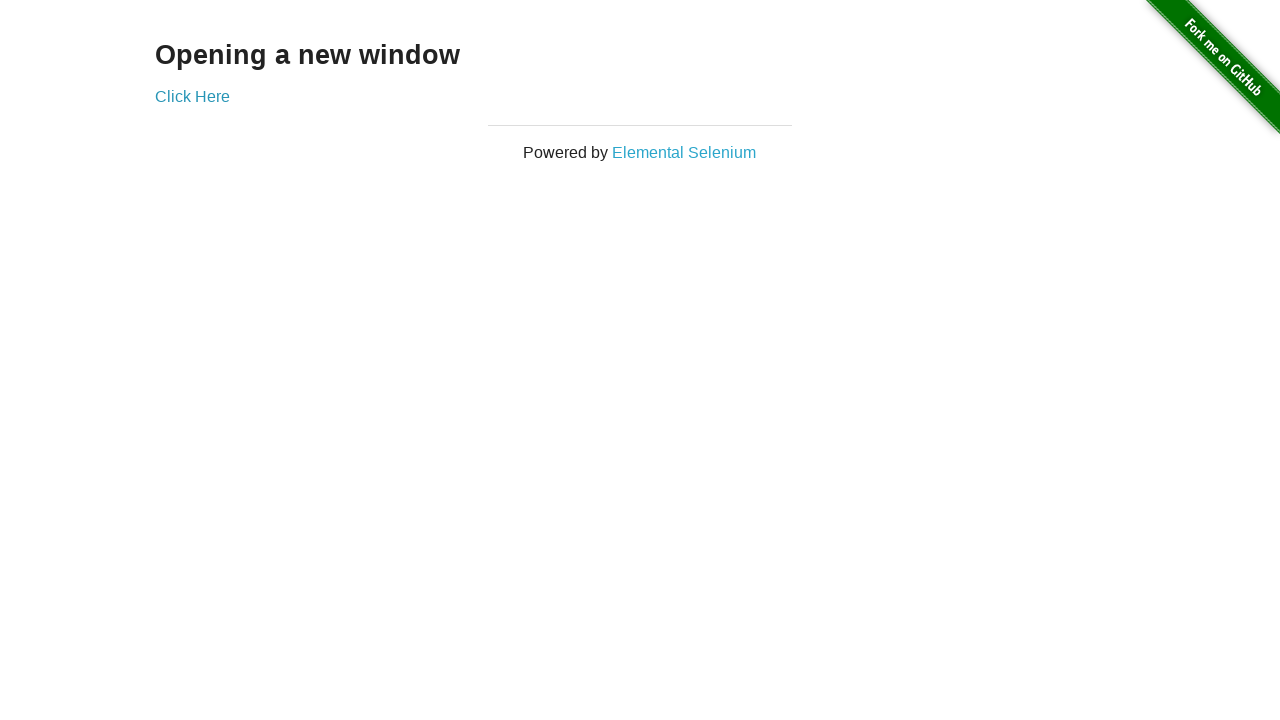

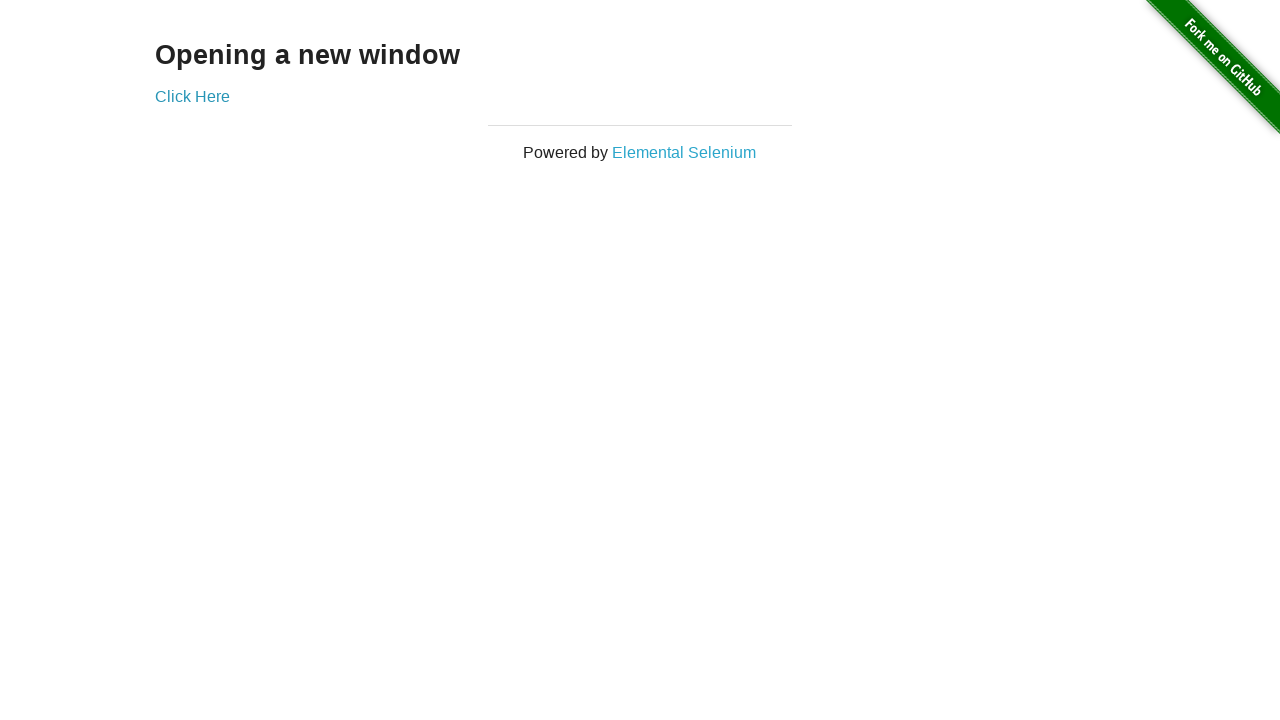